Navigates to a Voicy channel page and locates the latest episode link element

Starting URL: https://voicy.jp/channel/1343

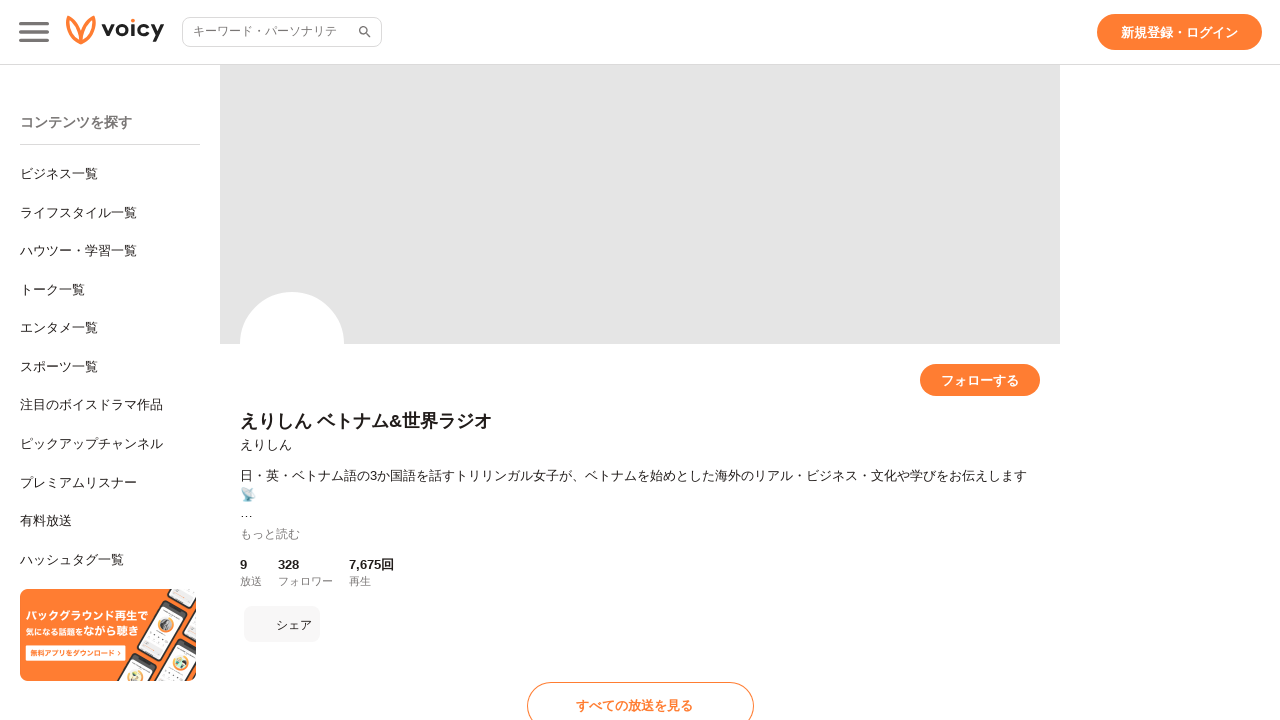

Waited for episode links to load on Voicy channel page
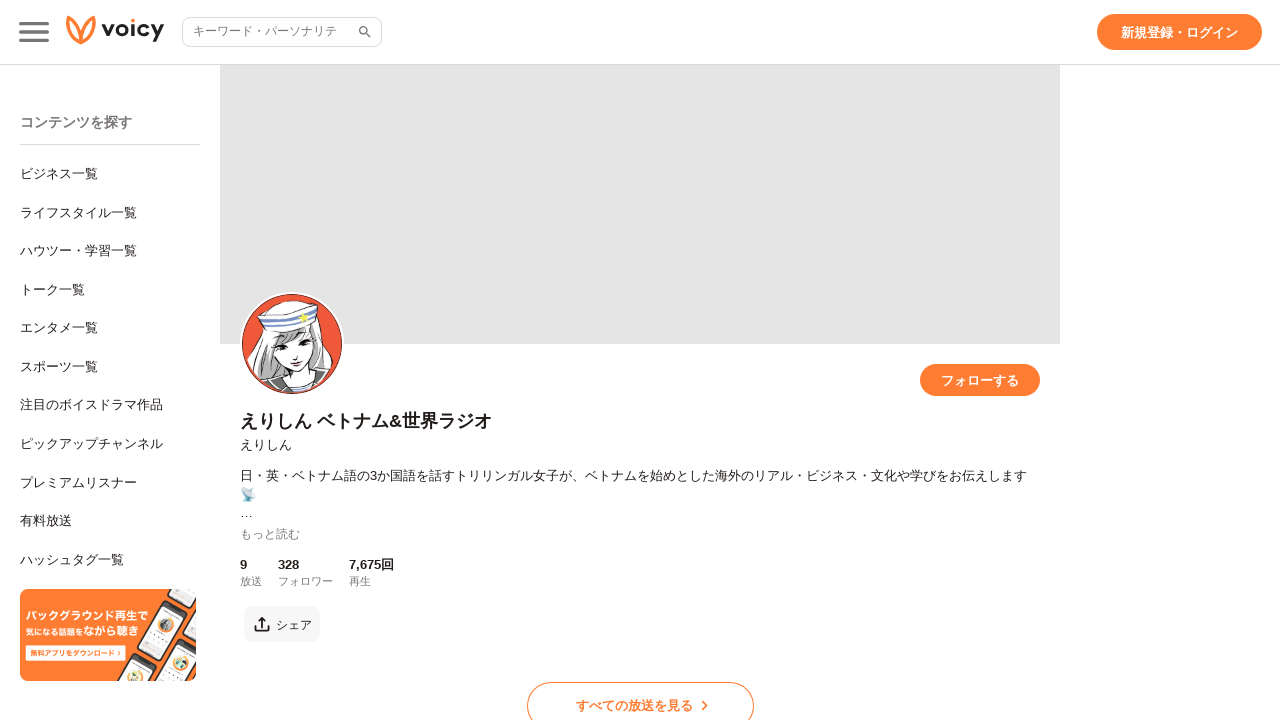

Located the latest episode element
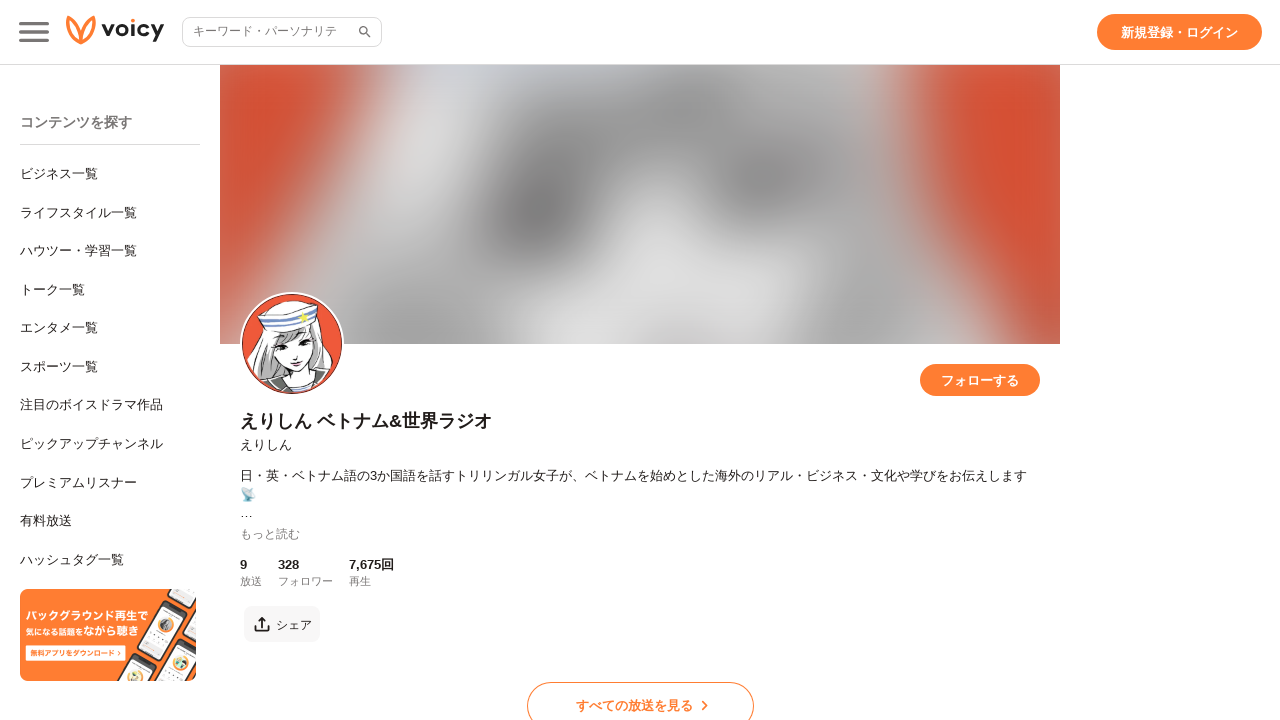

Retrieved href attribute from latest episode link
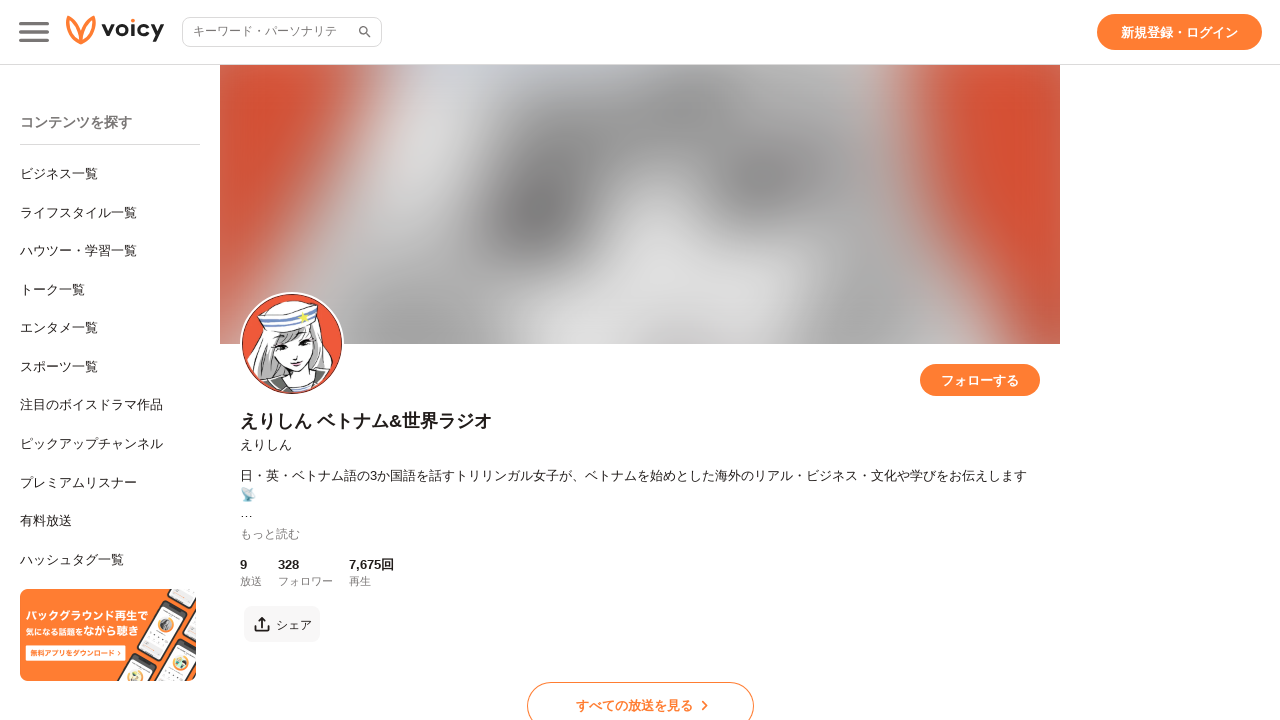

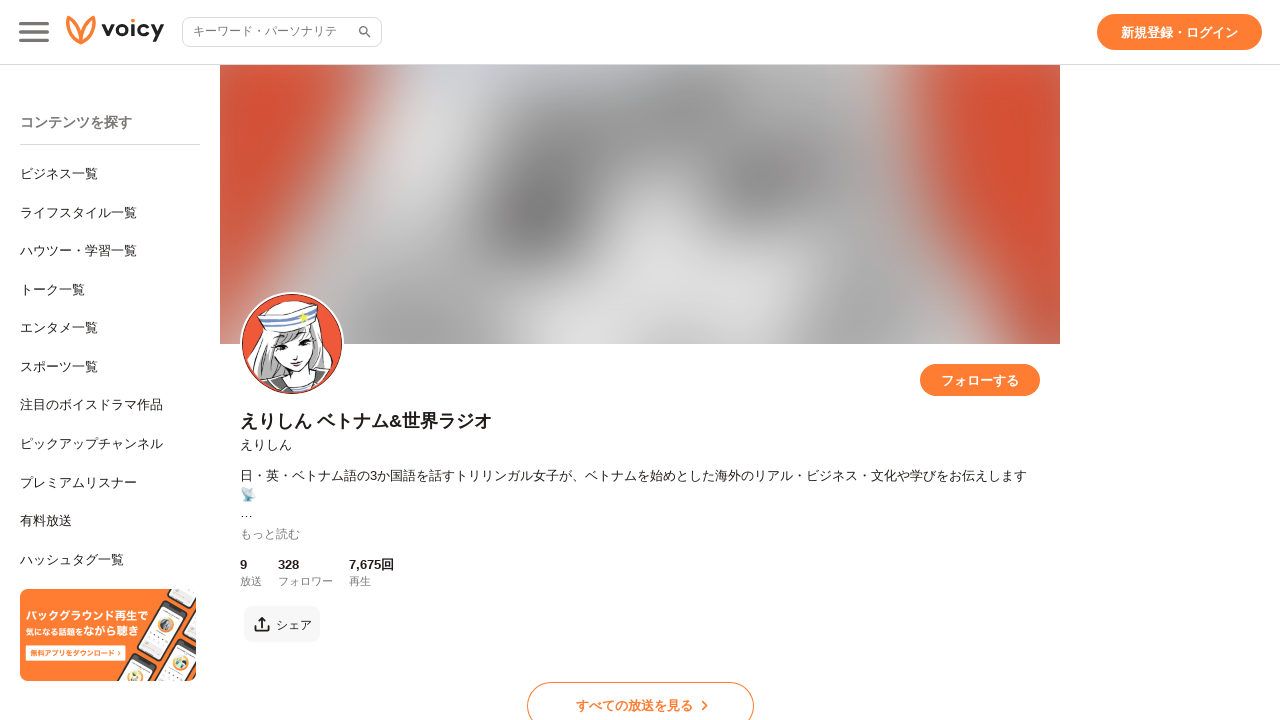